Navigates to Axis Bank website and checks if a JavaScript alert dialog is present on the page.

Starting URL: https://www.axisbank.com/

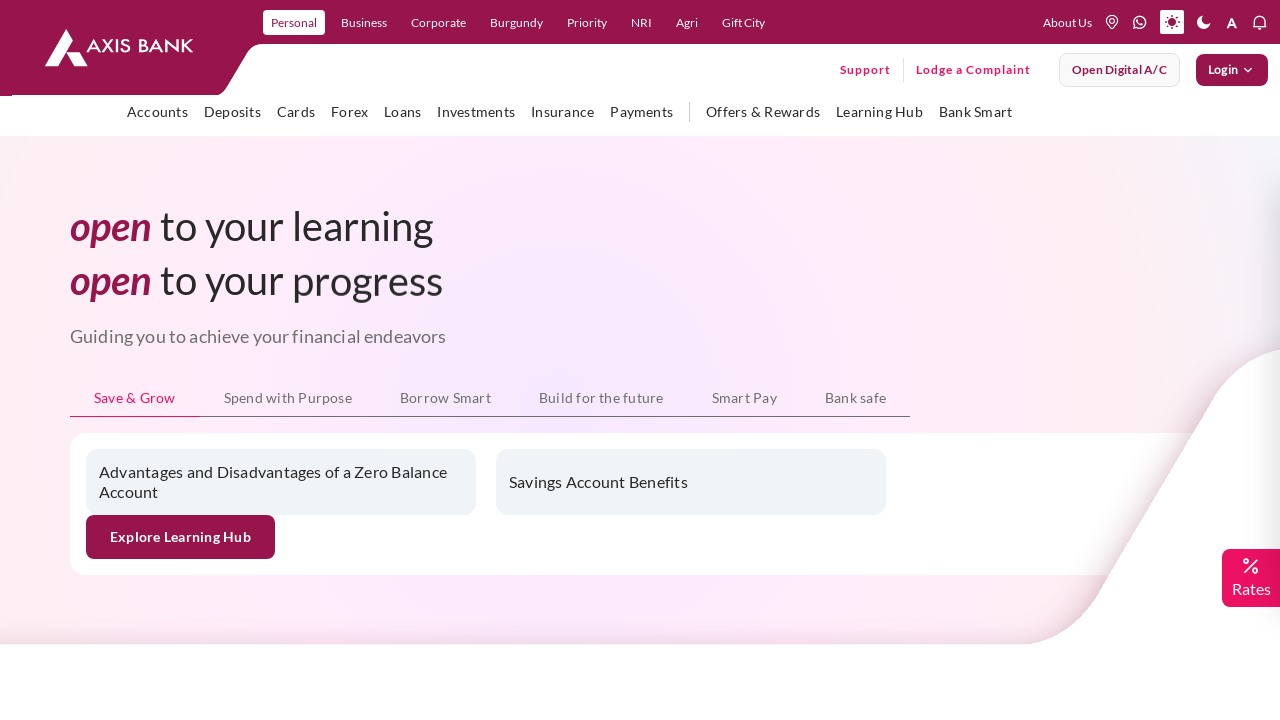

Navigated to Axis Bank website
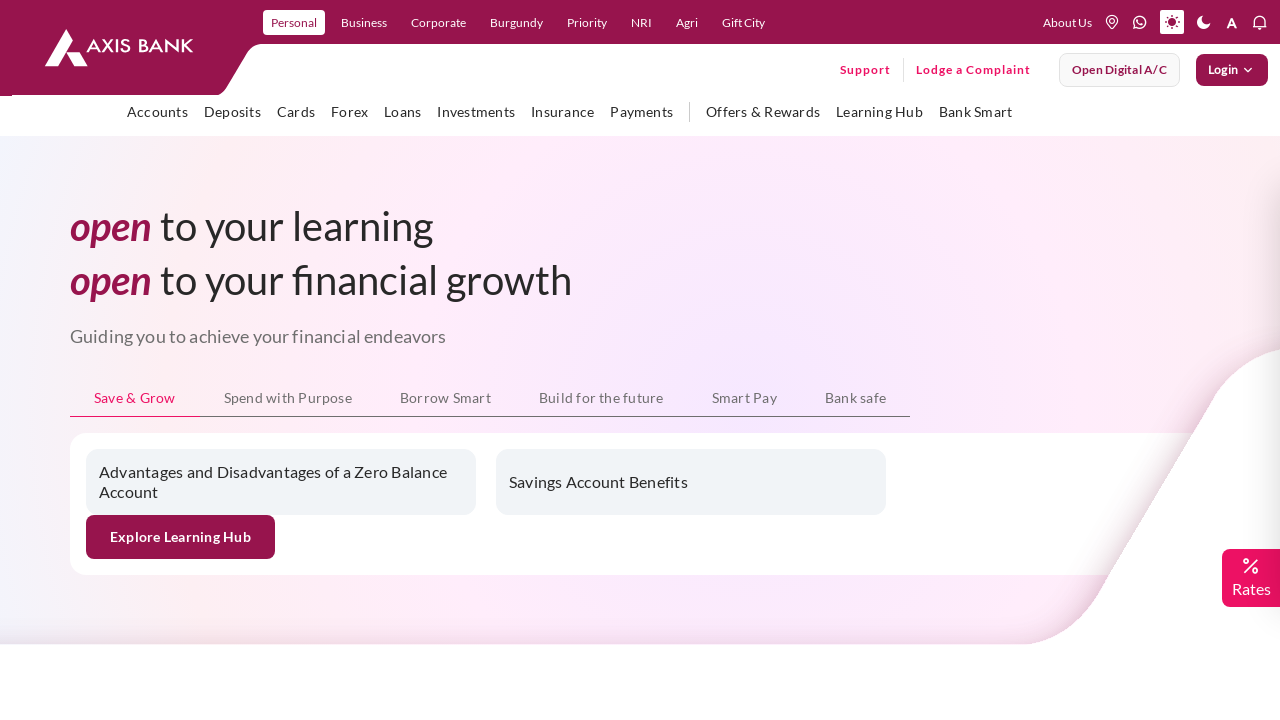

Page loaded with domcontentloaded state
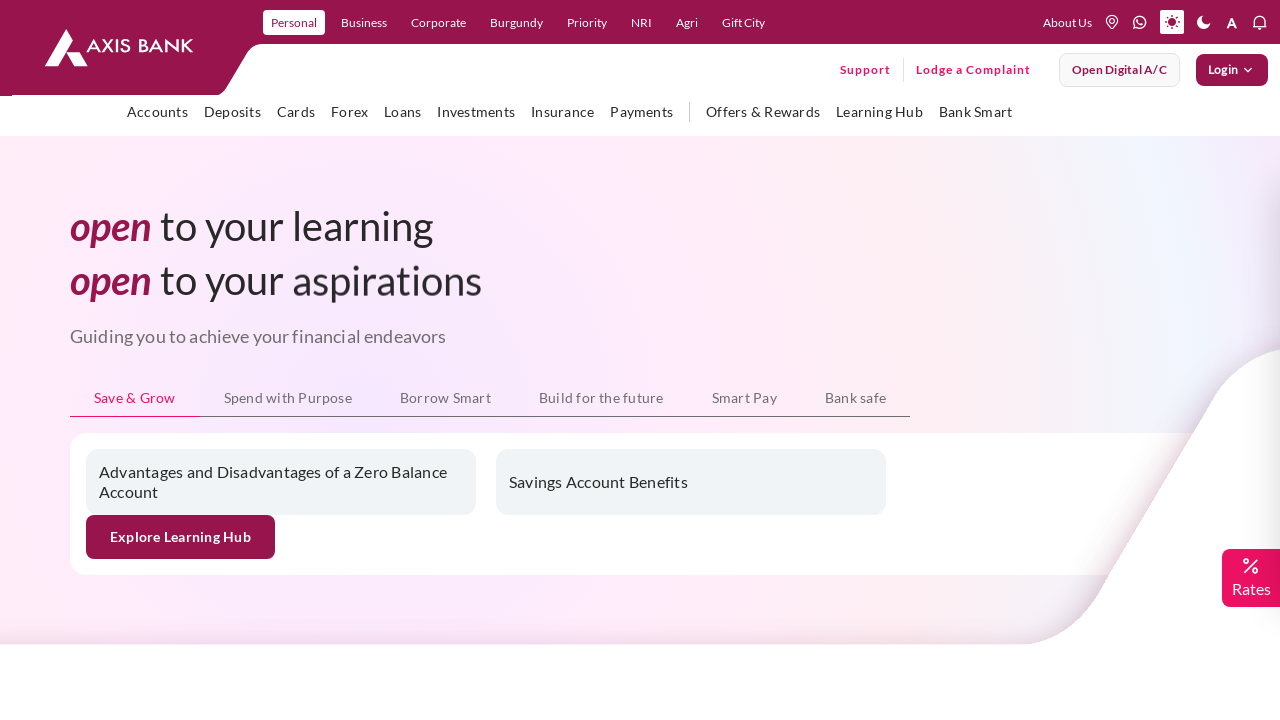

Registered dialog event listener
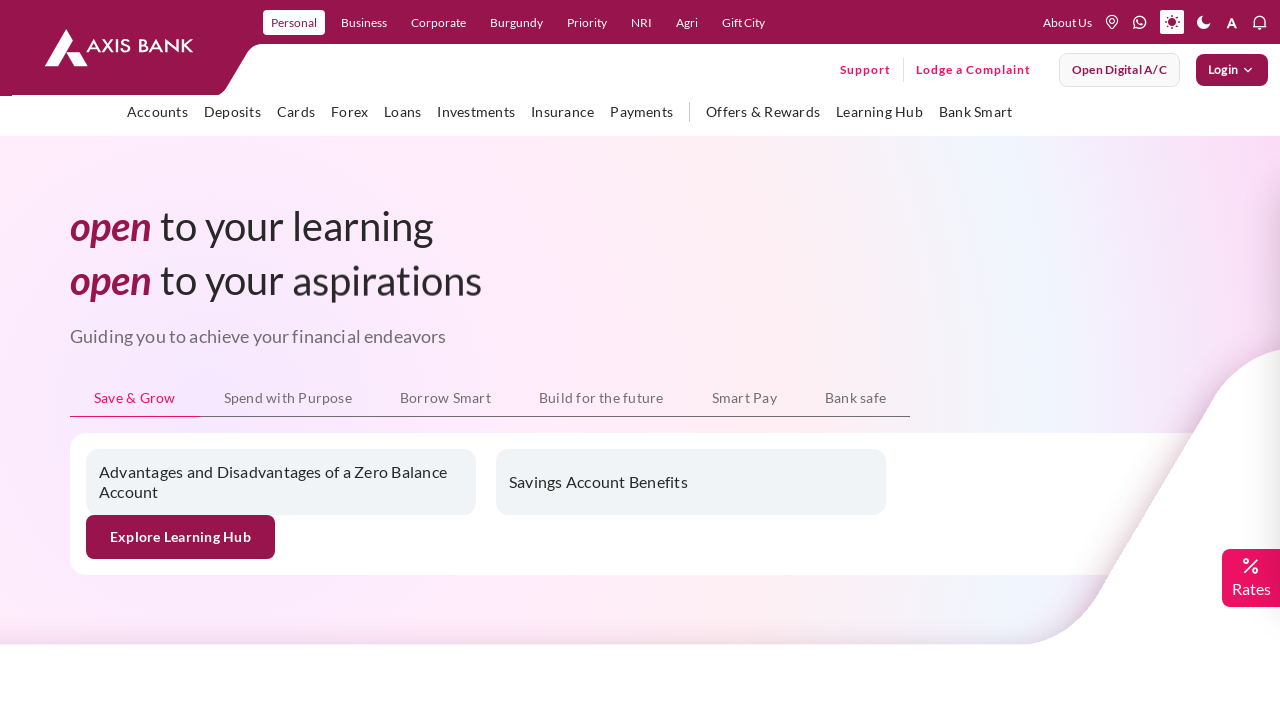

Waited 2 seconds for any alerts to appear
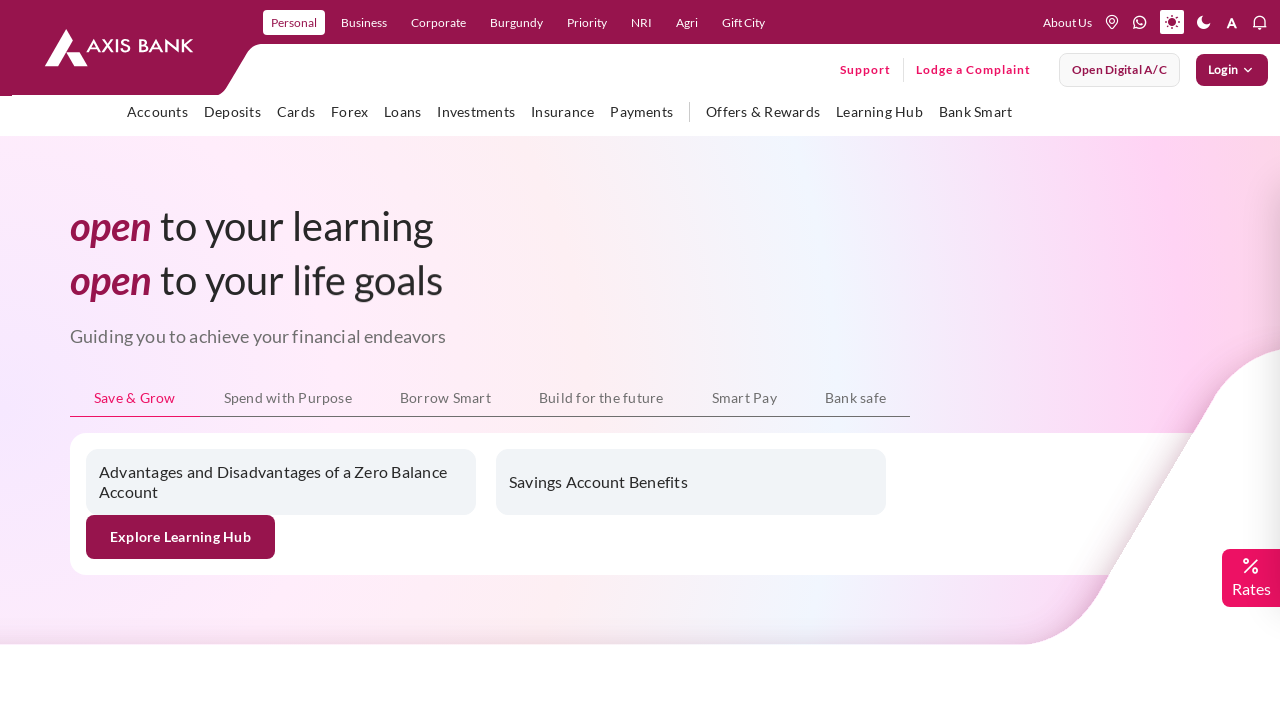

No alert dialog was detected on the page
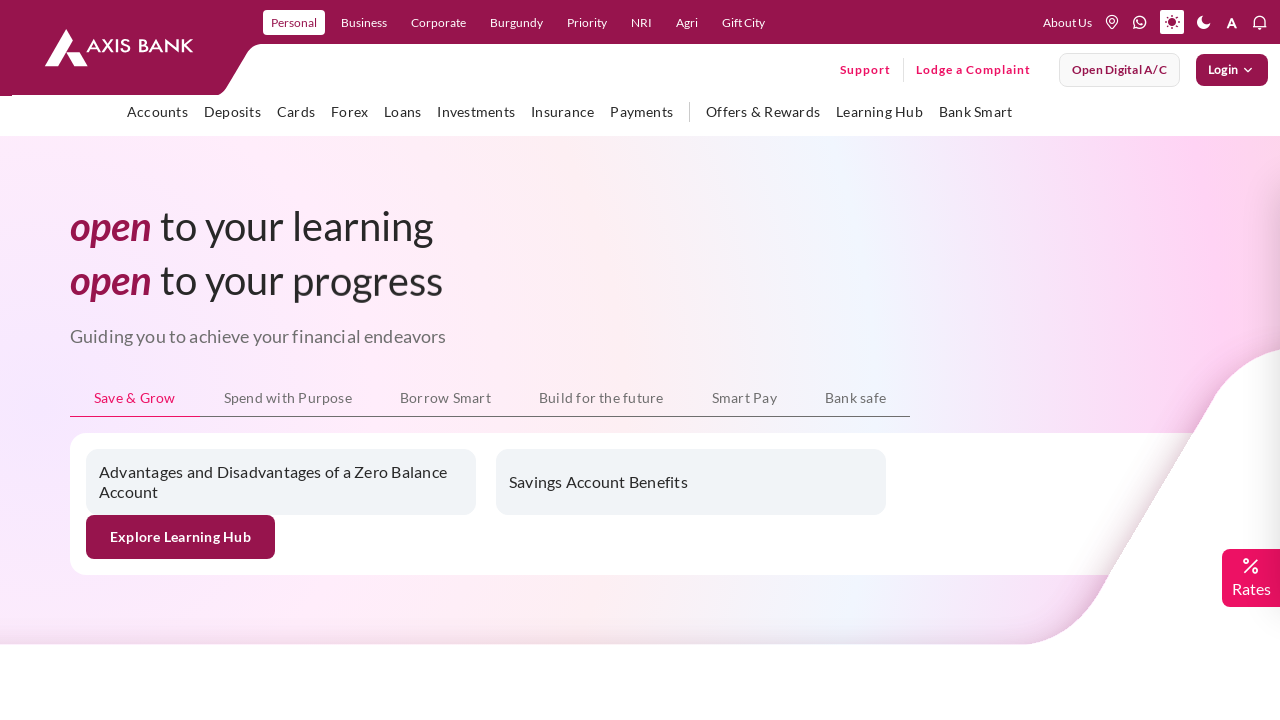

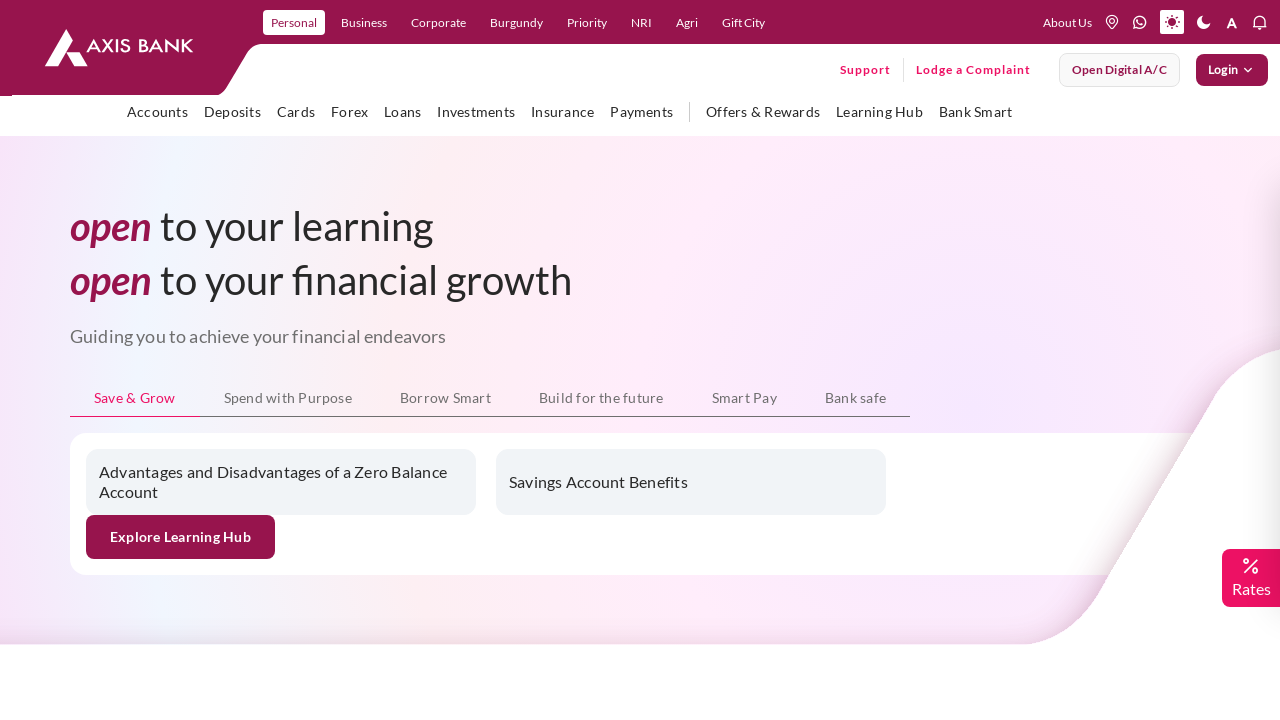